Tests the Add/Remove Elements functionality by clicking the Add button and verifying the Delete button appears

Starting URL: https://the-internet.herokuapp.com/

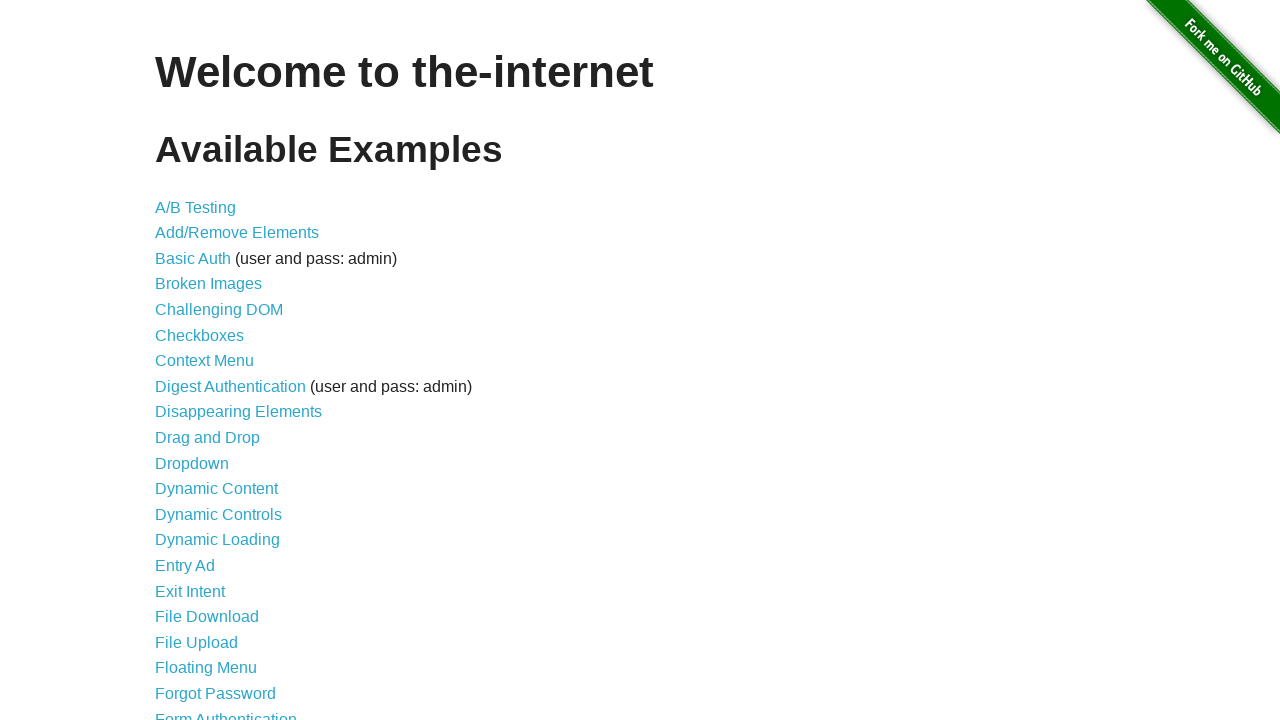

Clicked on Add/Remove Elements link at (237, 233) on text=Add/Remove Elements
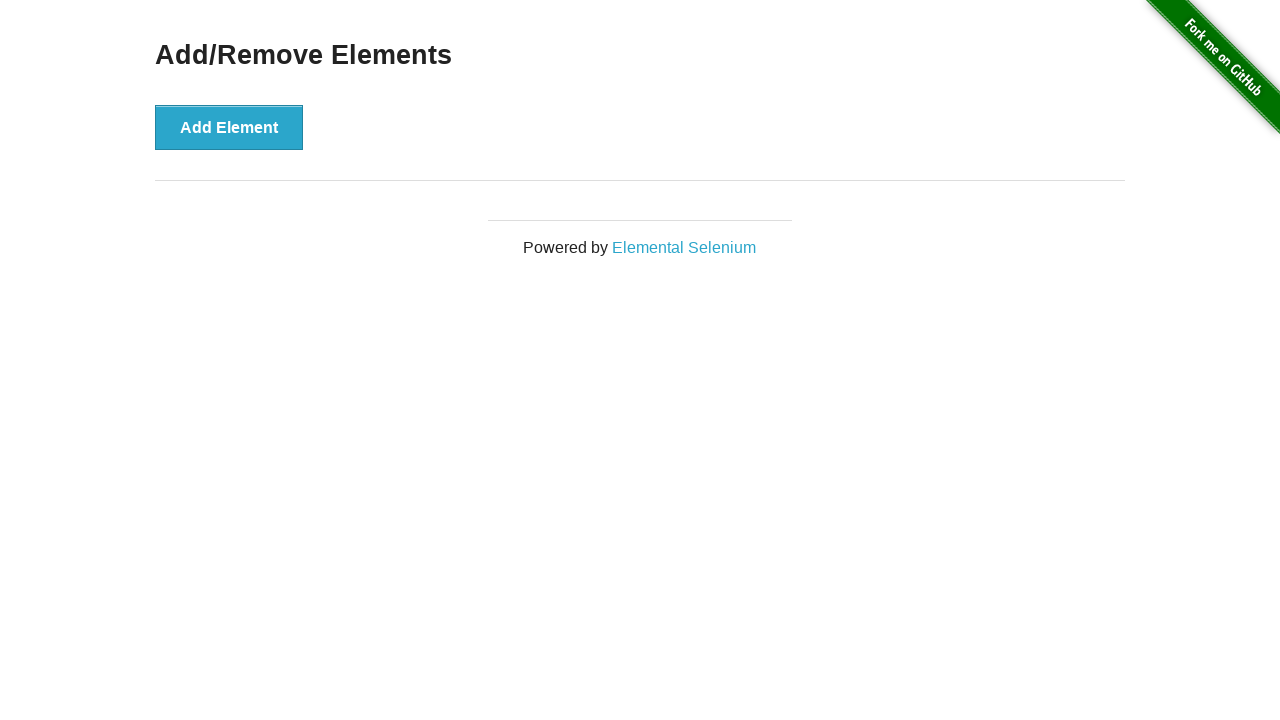

Clicked the Add Element button to create a new element at (229, 127) on button:has-text('Add Element')
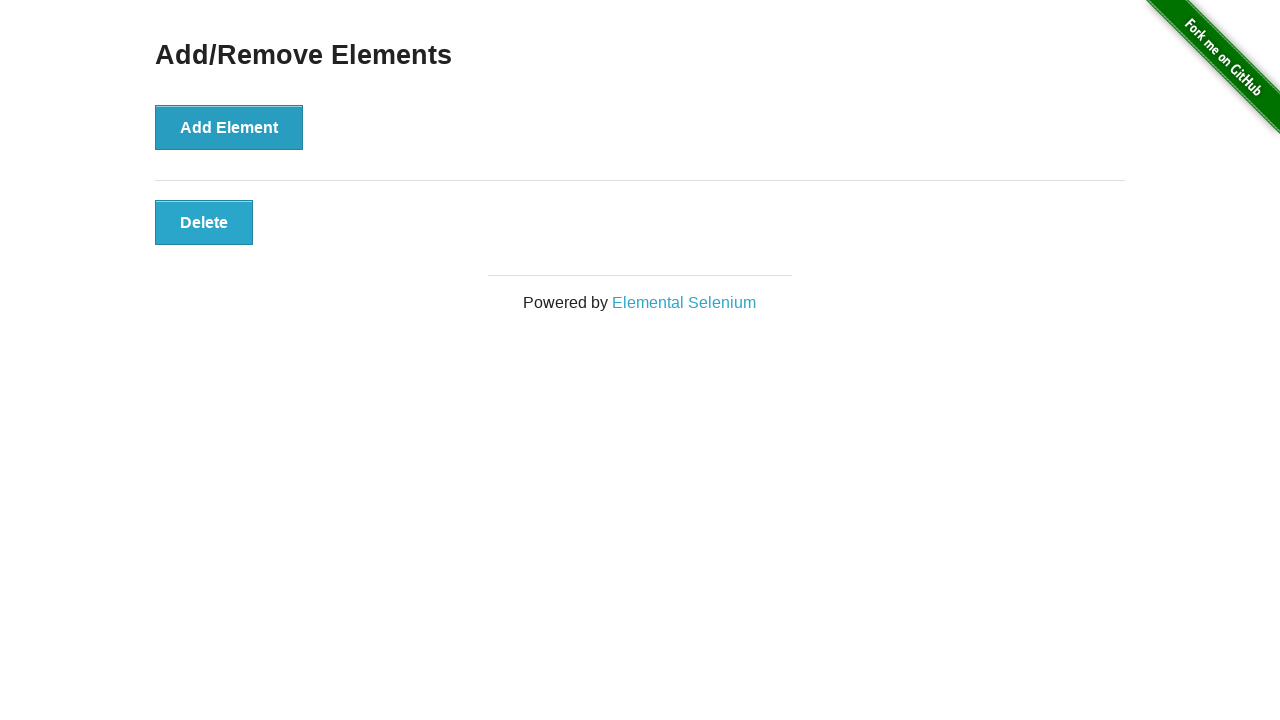

Located the Delete button element
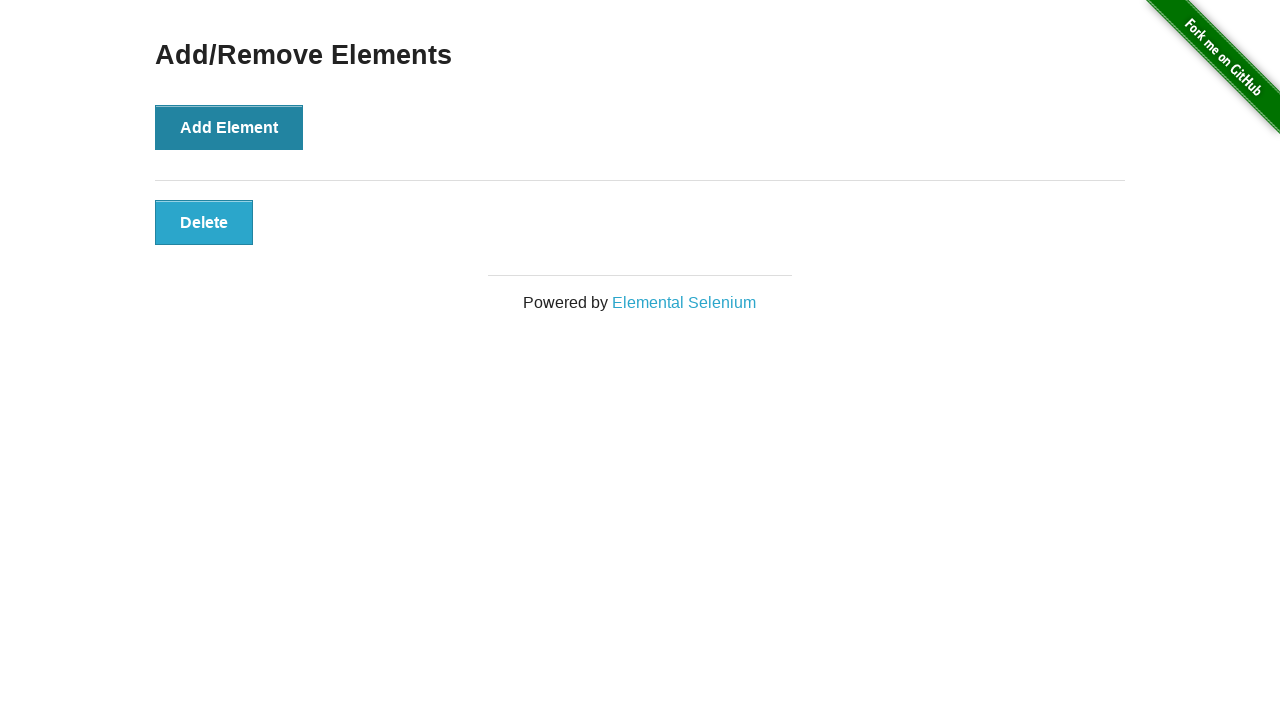

Verified Delete button is visible
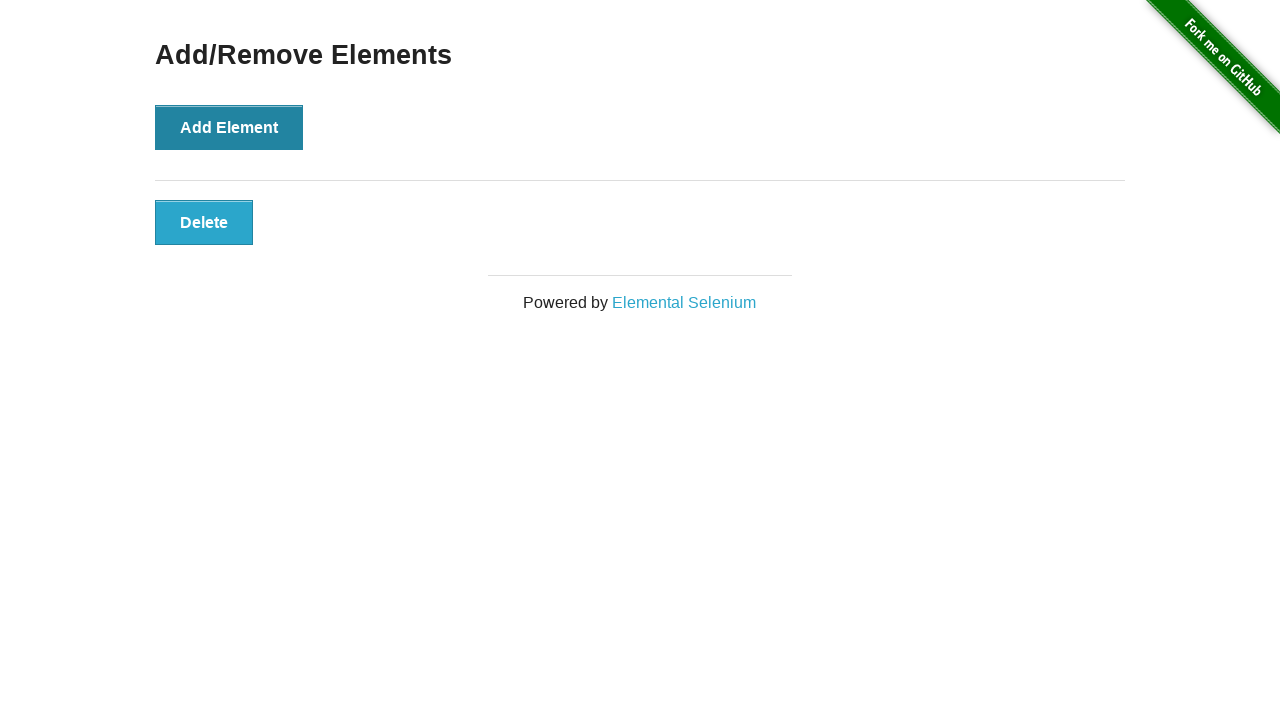

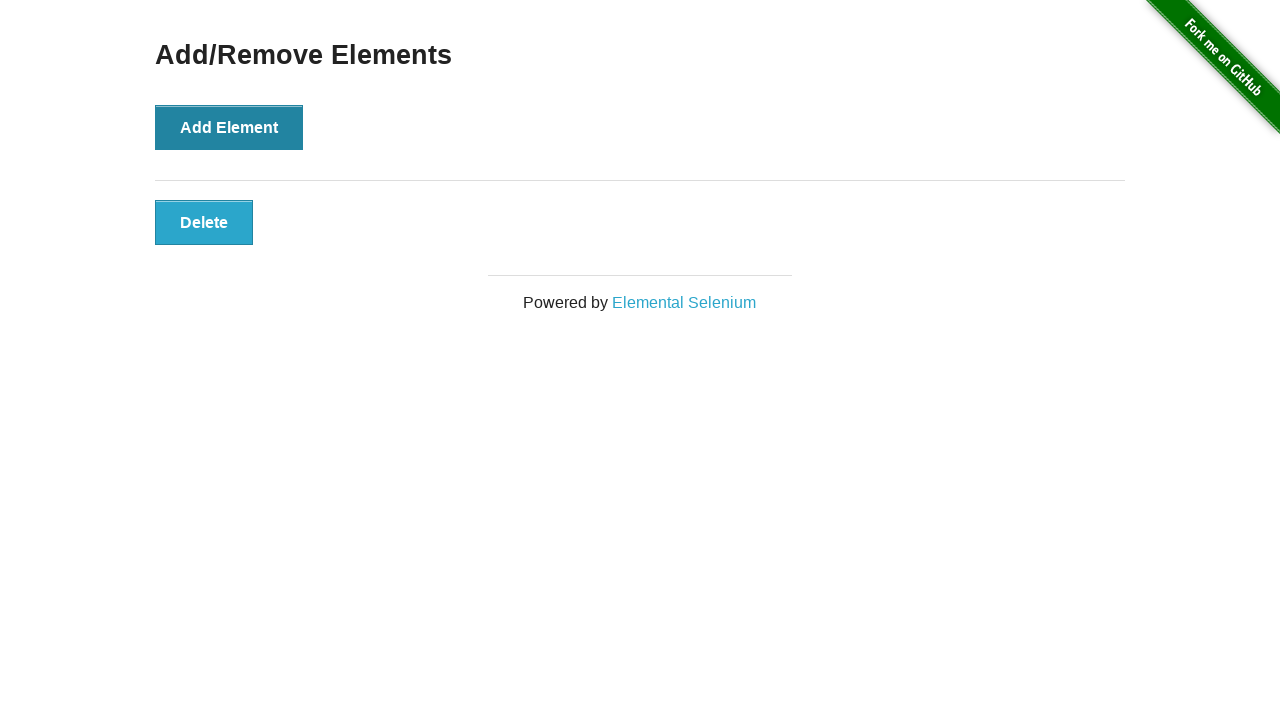